Tests triangle classification with sides 2, 5, 5 (isosceles triangle) and verifies the result

Starting URL: https://testpages.eviltester.com/styled/apps/triangle/triangle001.html

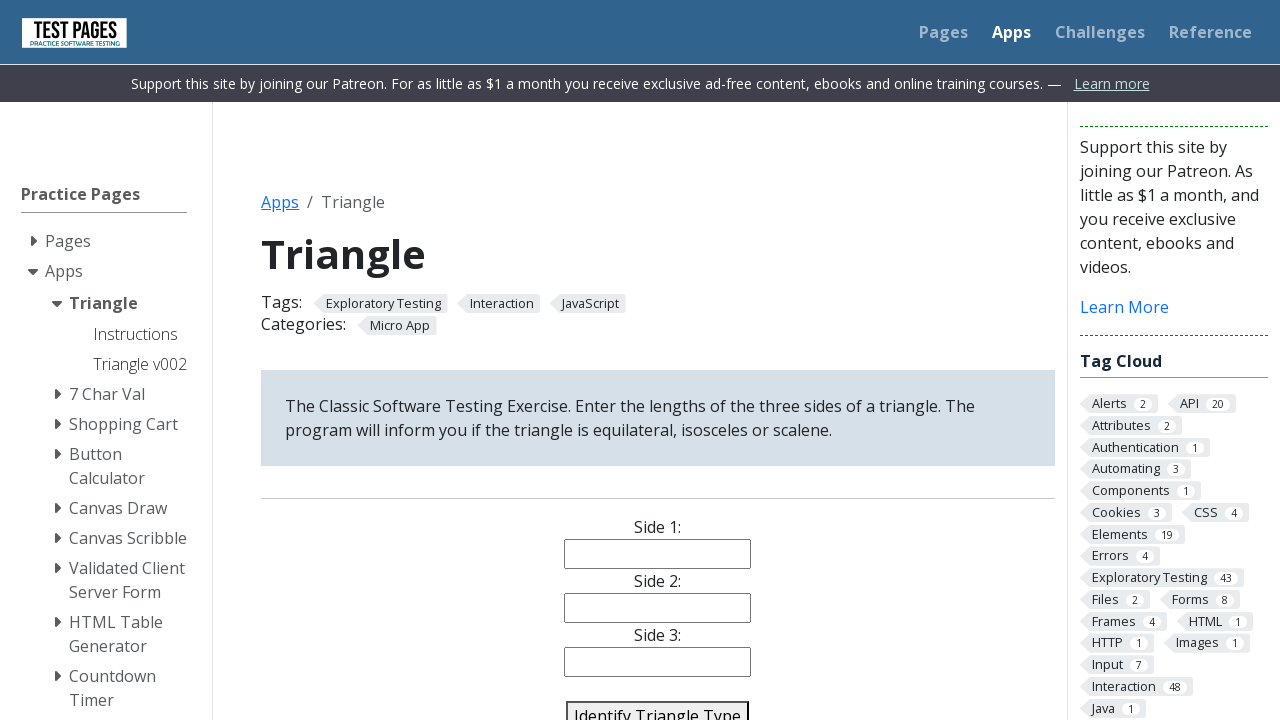

Filled side1 field with value '2' on input[name='side1']
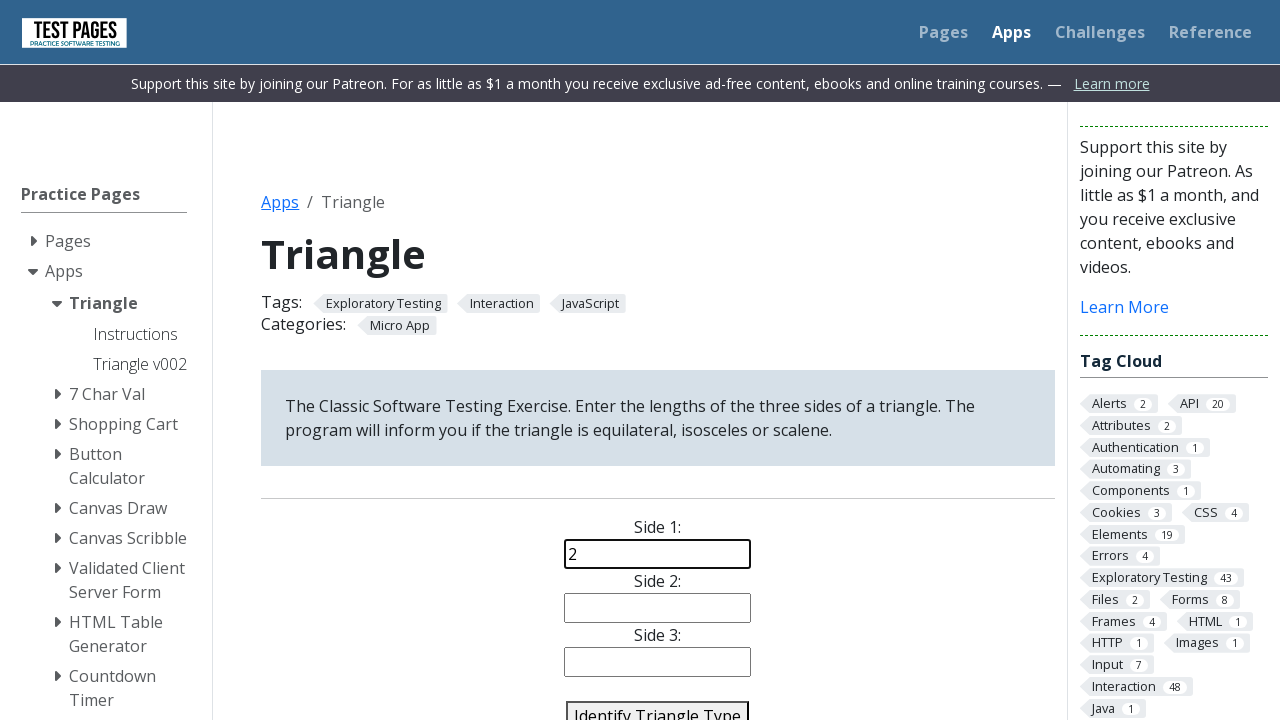

Filled side2 field with value '5' on input[name='side2']
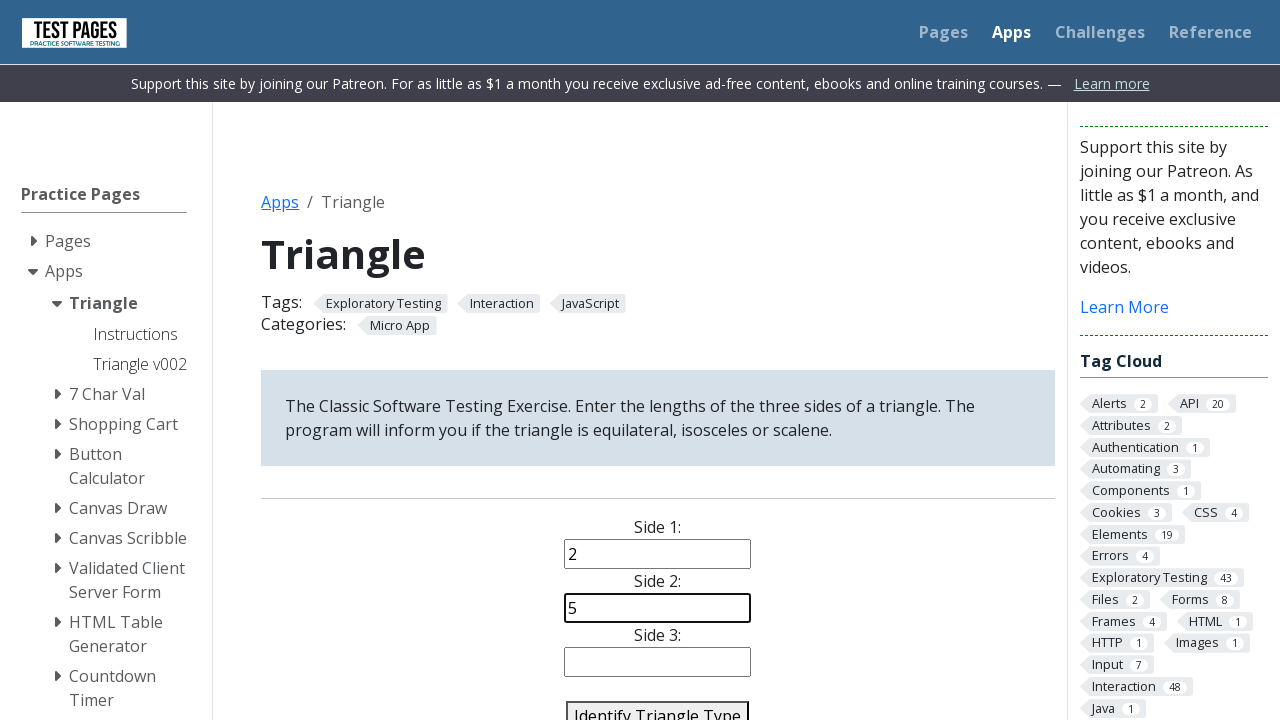

Filled side3 field with value '5' on input[name='side3']
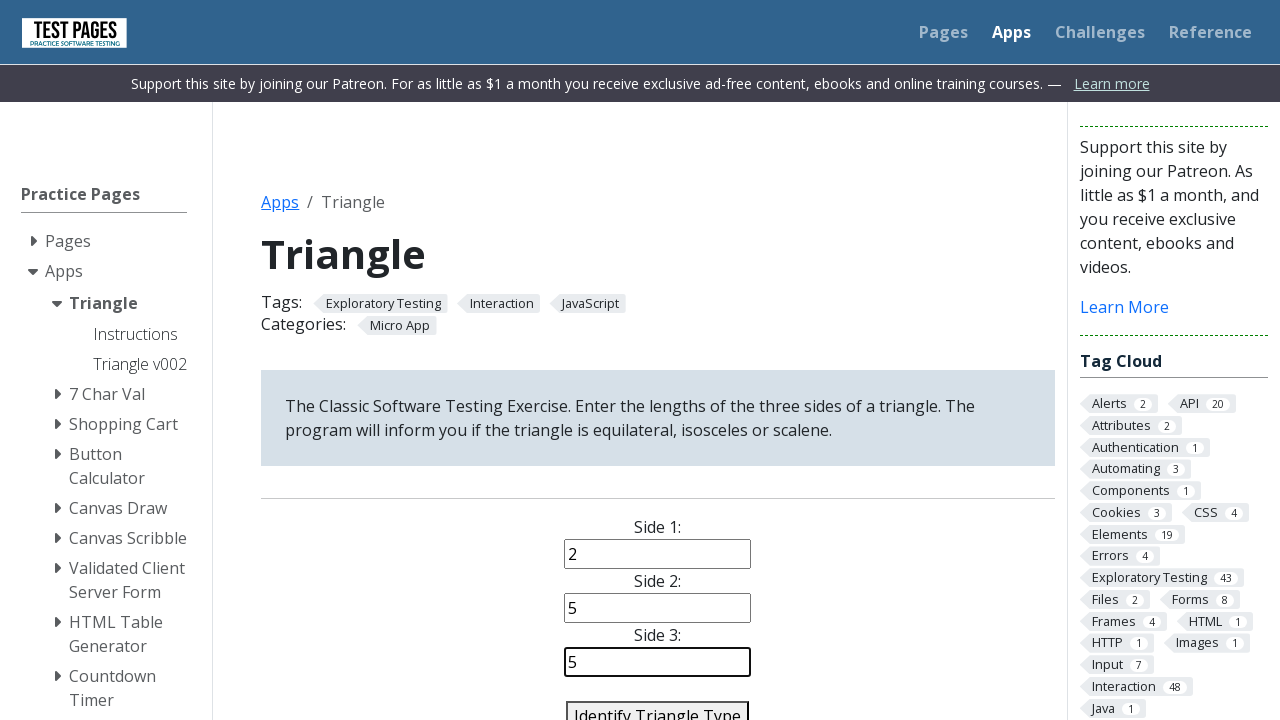

Clicked identify triangle button to classify triangle with sides 2, 5, 5 at (658, 705) on #identify-triangle-action
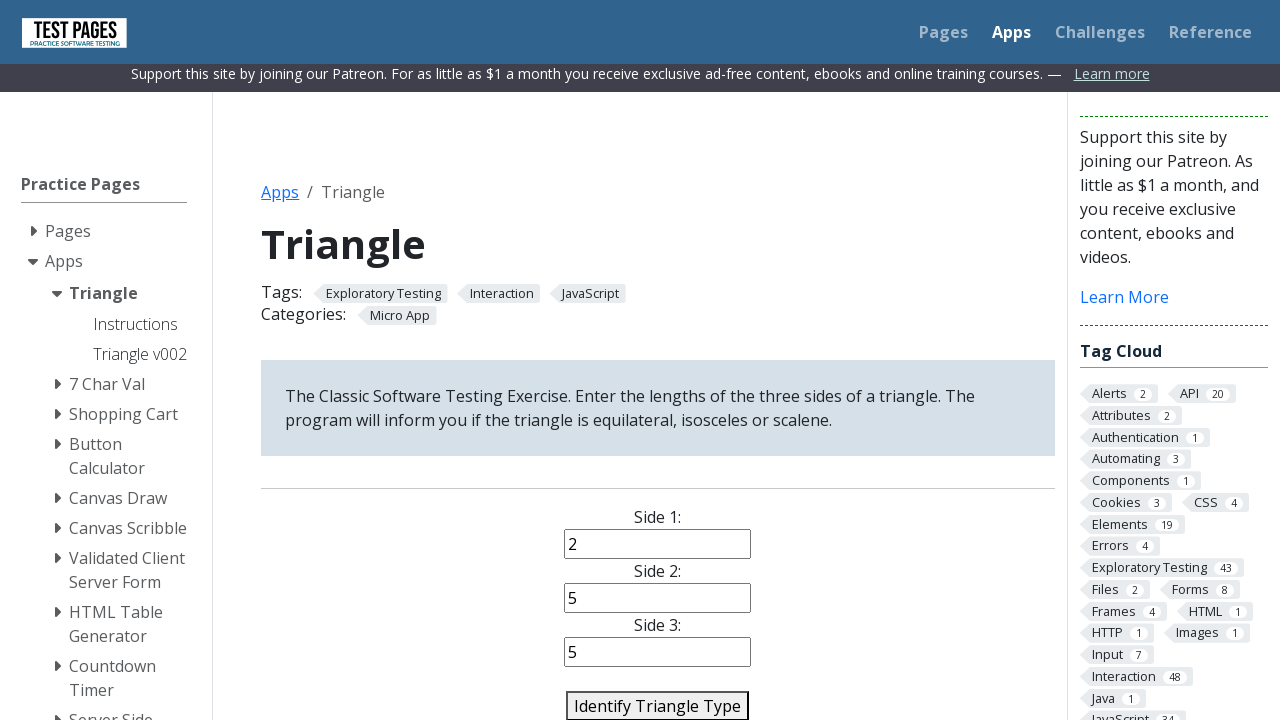

Triangle classification result appeared on page
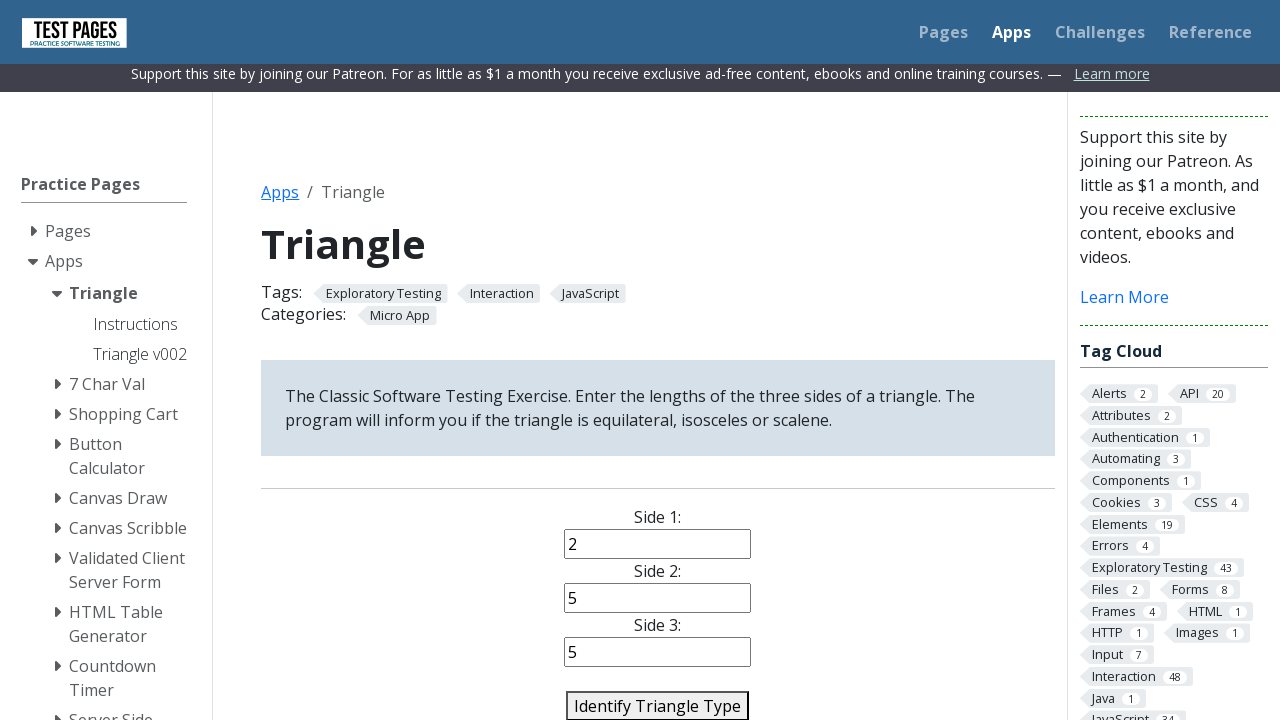

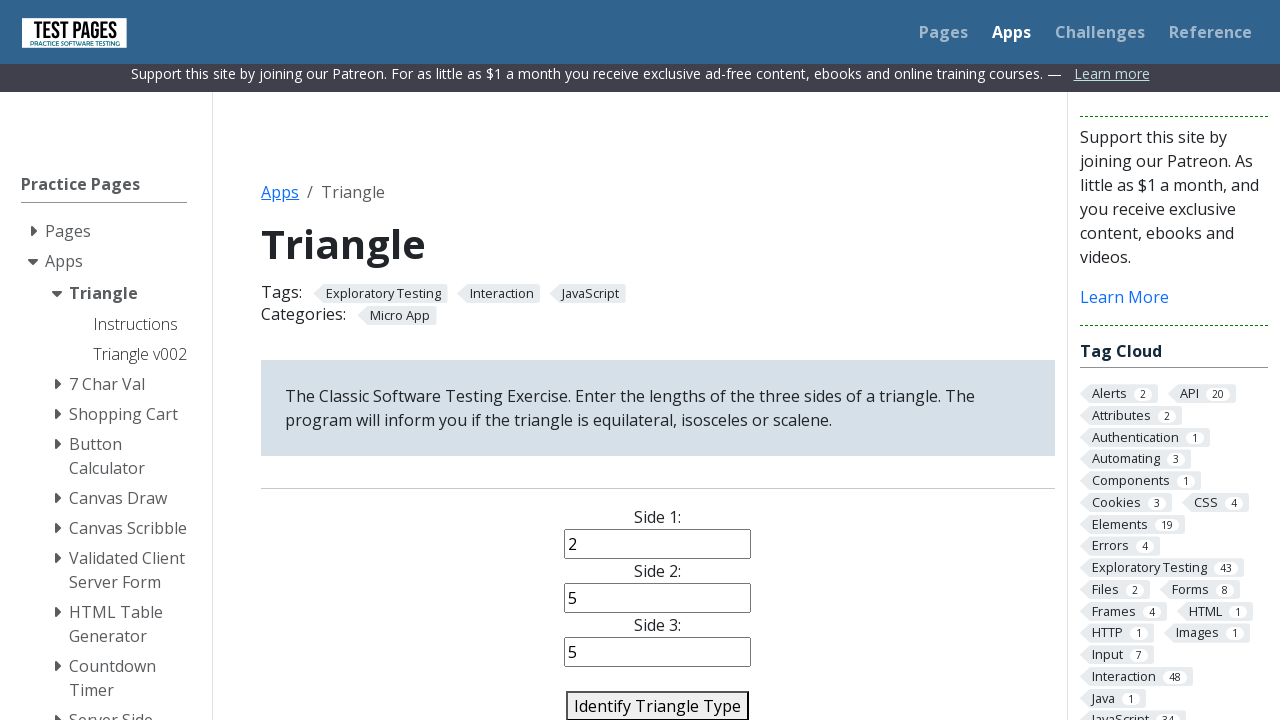